Tests calculator subtraction functionality by entering two numbers, selecting the subtraction operator, and verifying the result equals 3

Starting URL: https://juliemr.github.io/protractor-demo/

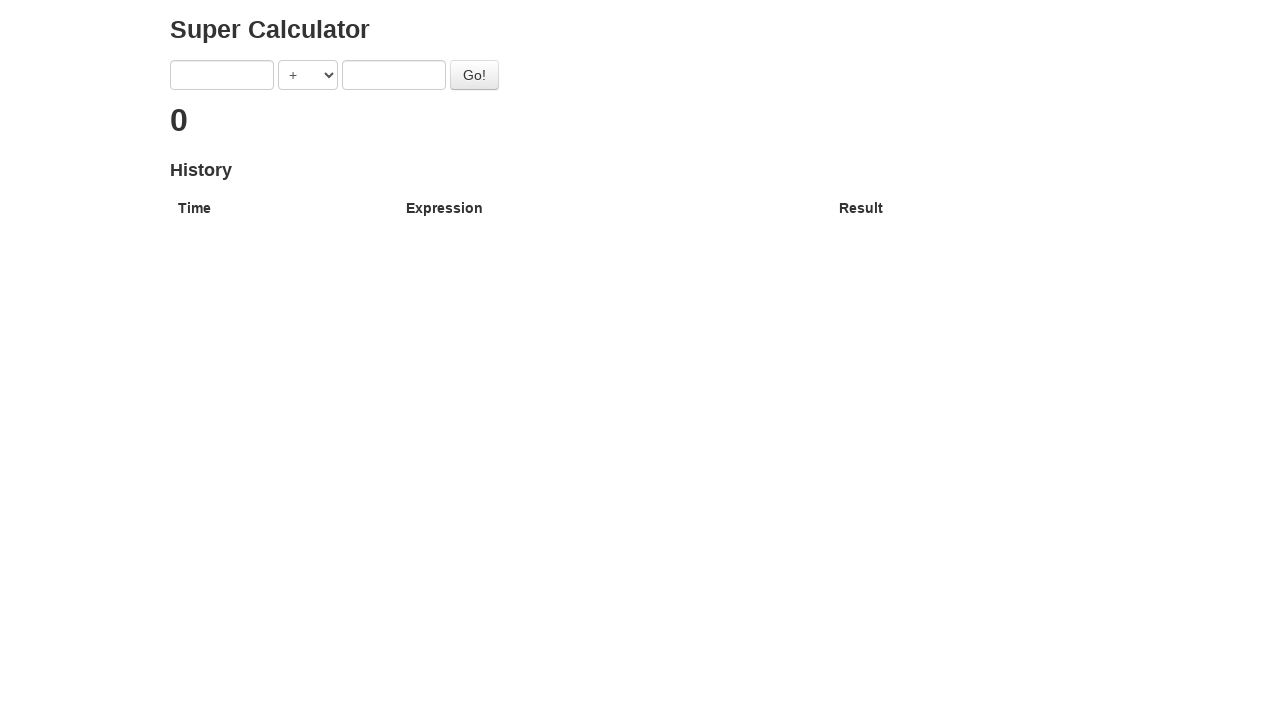

Filled first input field with 5 on input[ng-model='first']
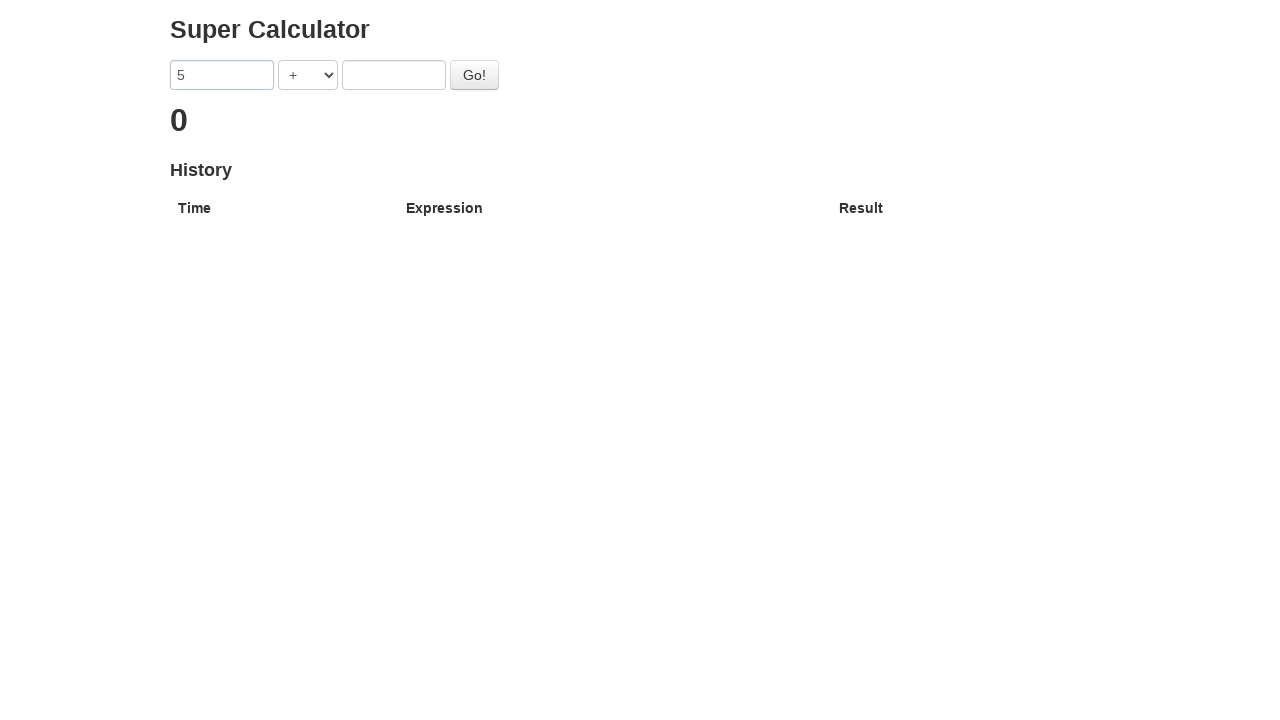

Selected subtraction operator (-) from dropdown on select
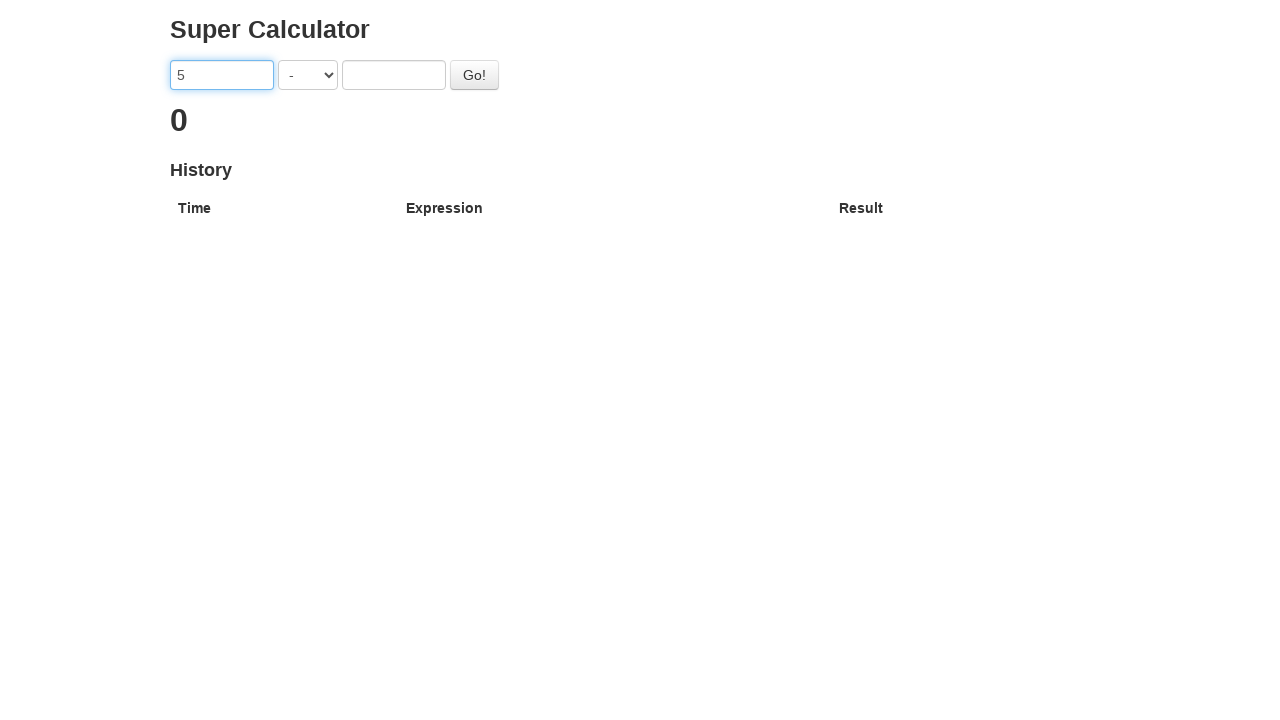

Filled second input field with 2 on input[ng-model='second']
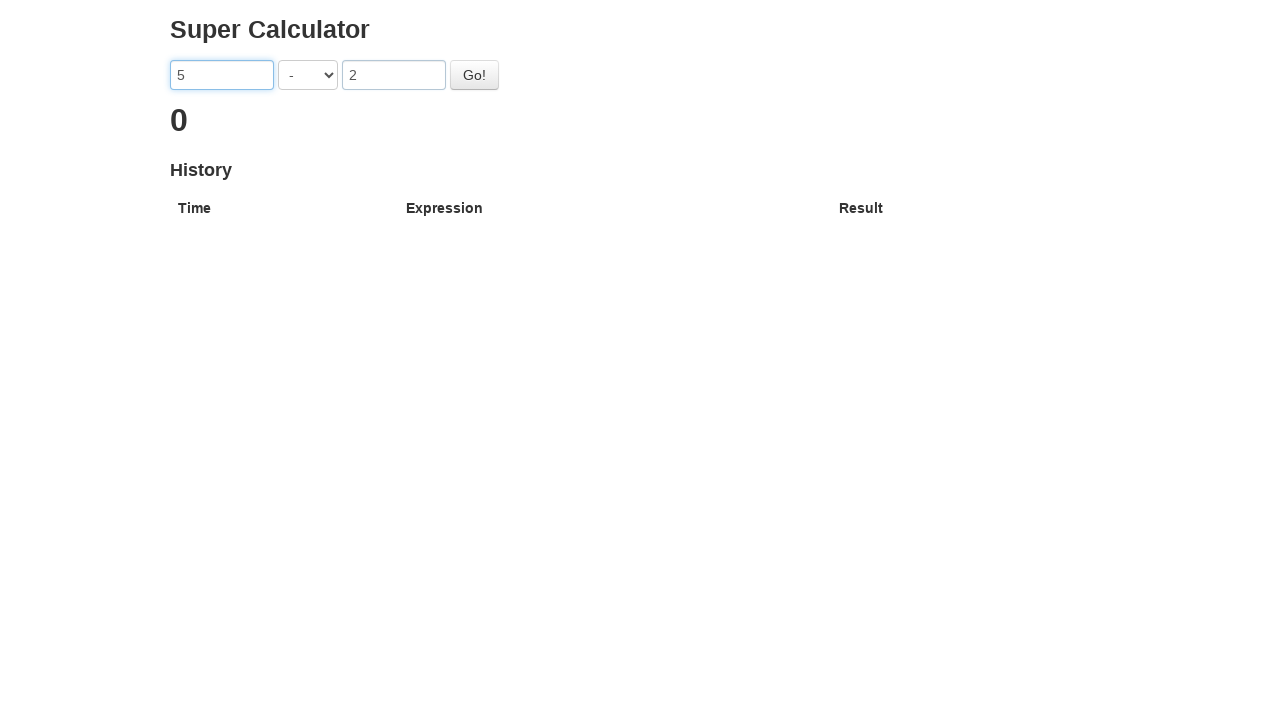

Clicked the Go button to calculate subtraction at (474, 75) on #gobutton
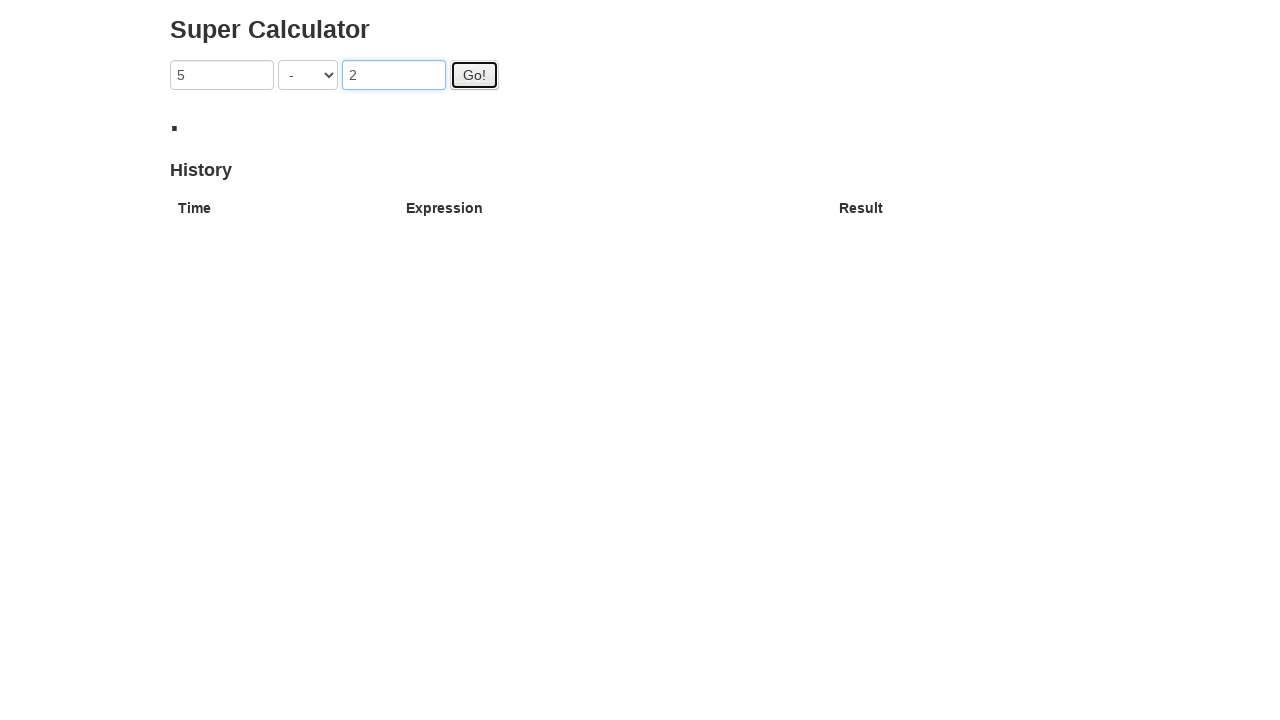

Result element loaded and visible
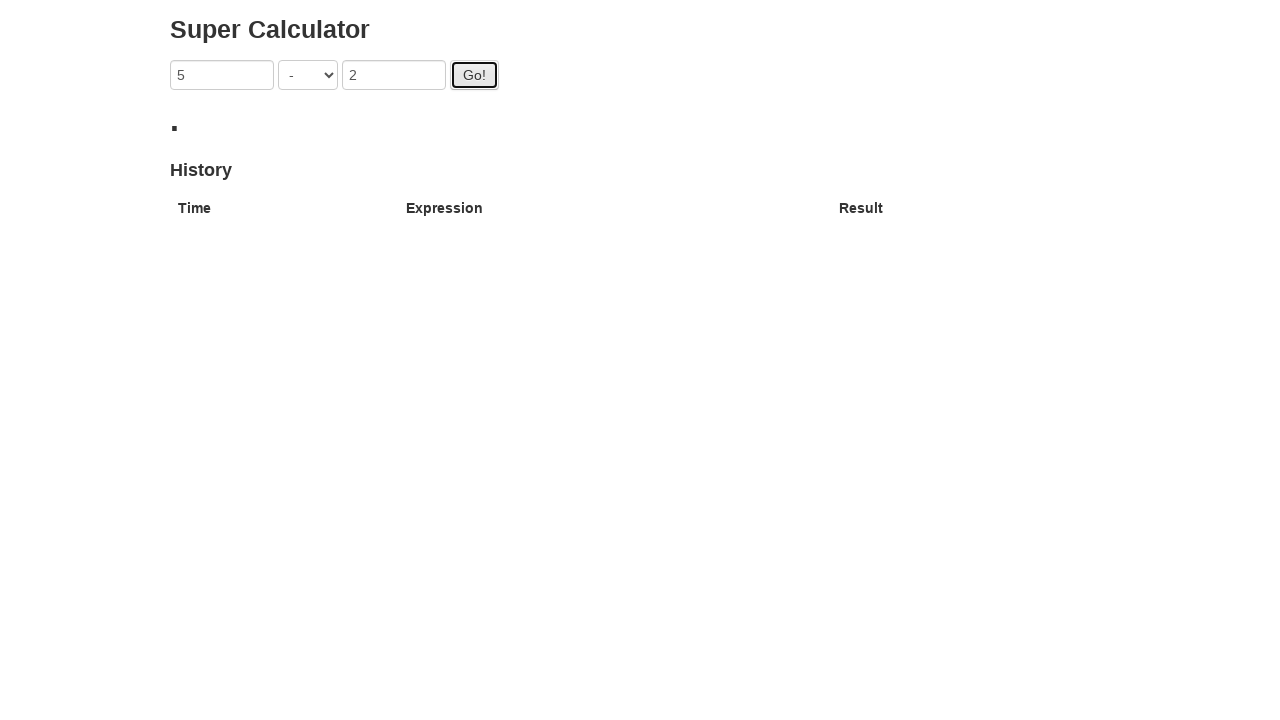

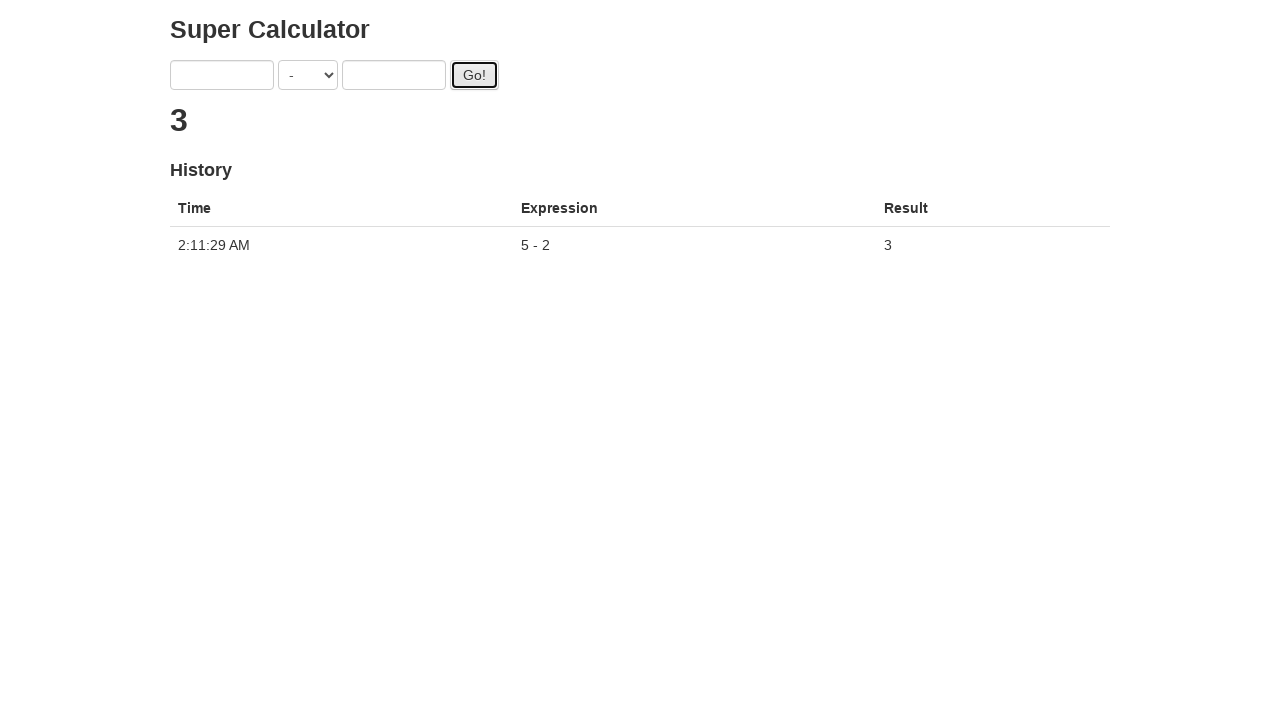